Tests checkbox interaction by finding all checkboxes on the practice page and clicking a subset of them (from index 10 to near the end of the list)

Starting URL: https://selectorshub.com/xpath-practice-page/

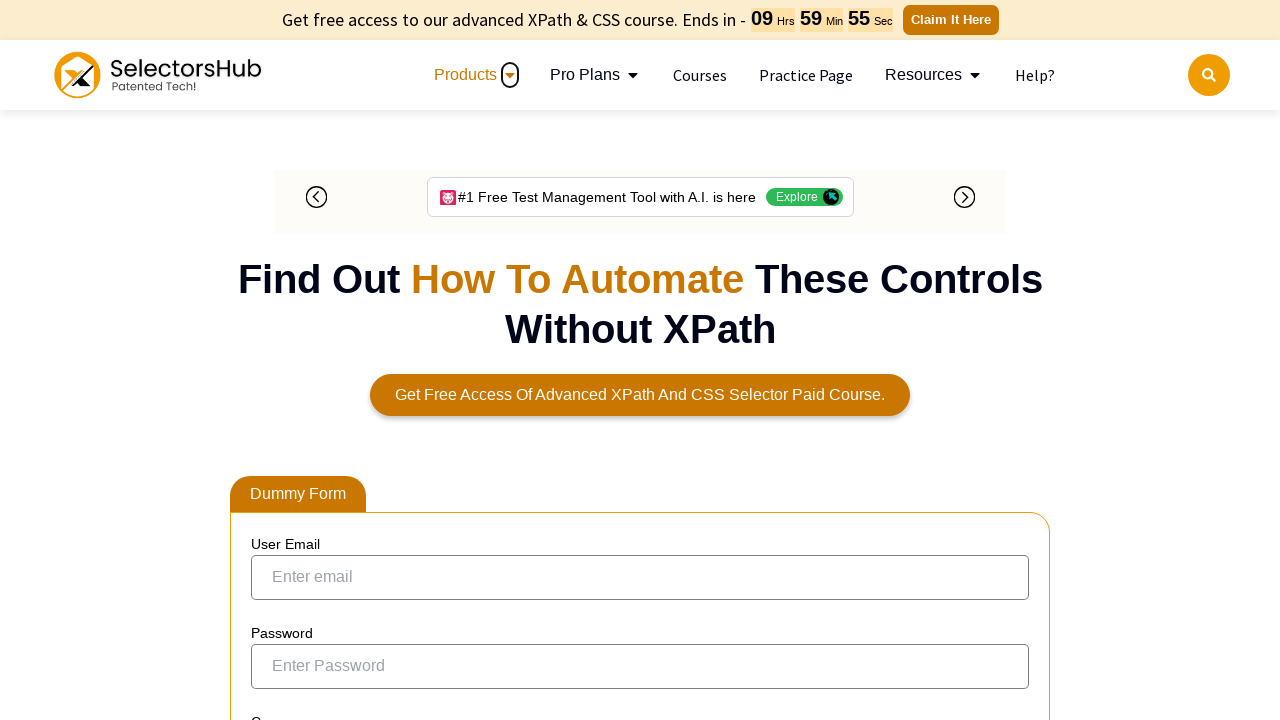

Waited for checkboxes to load on the practice page
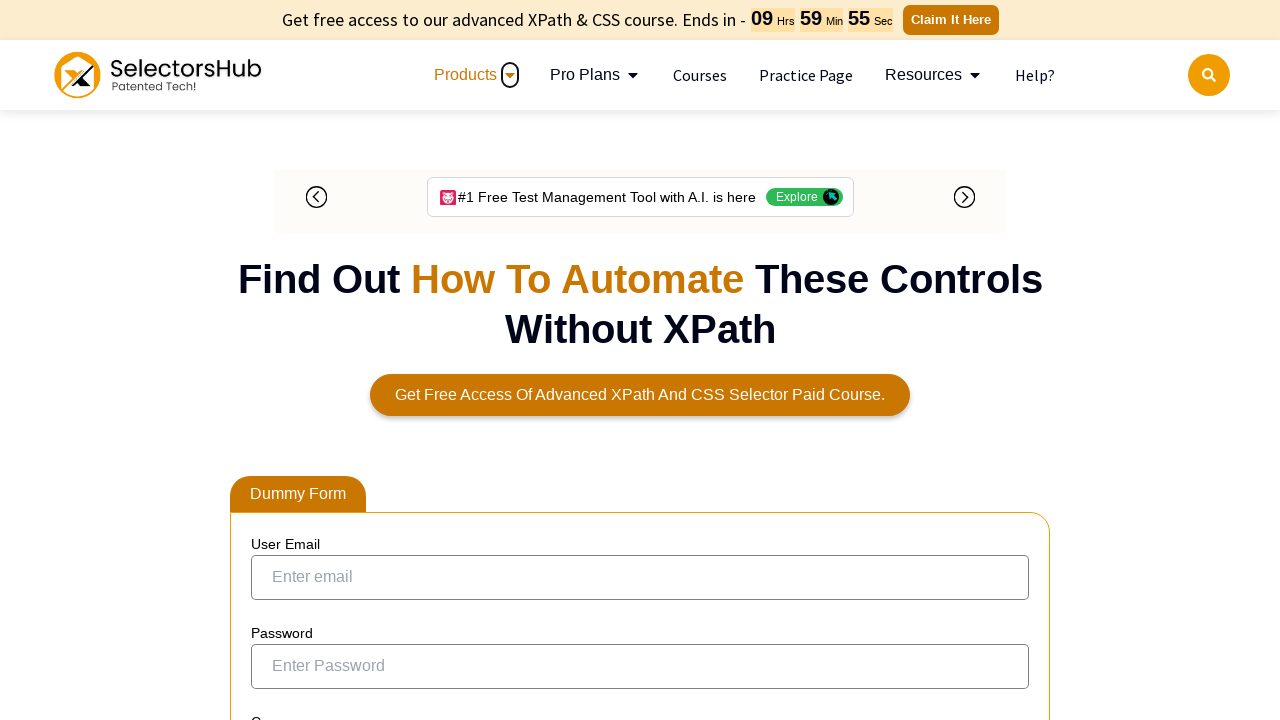

Retrieved all checkbox elements from the page
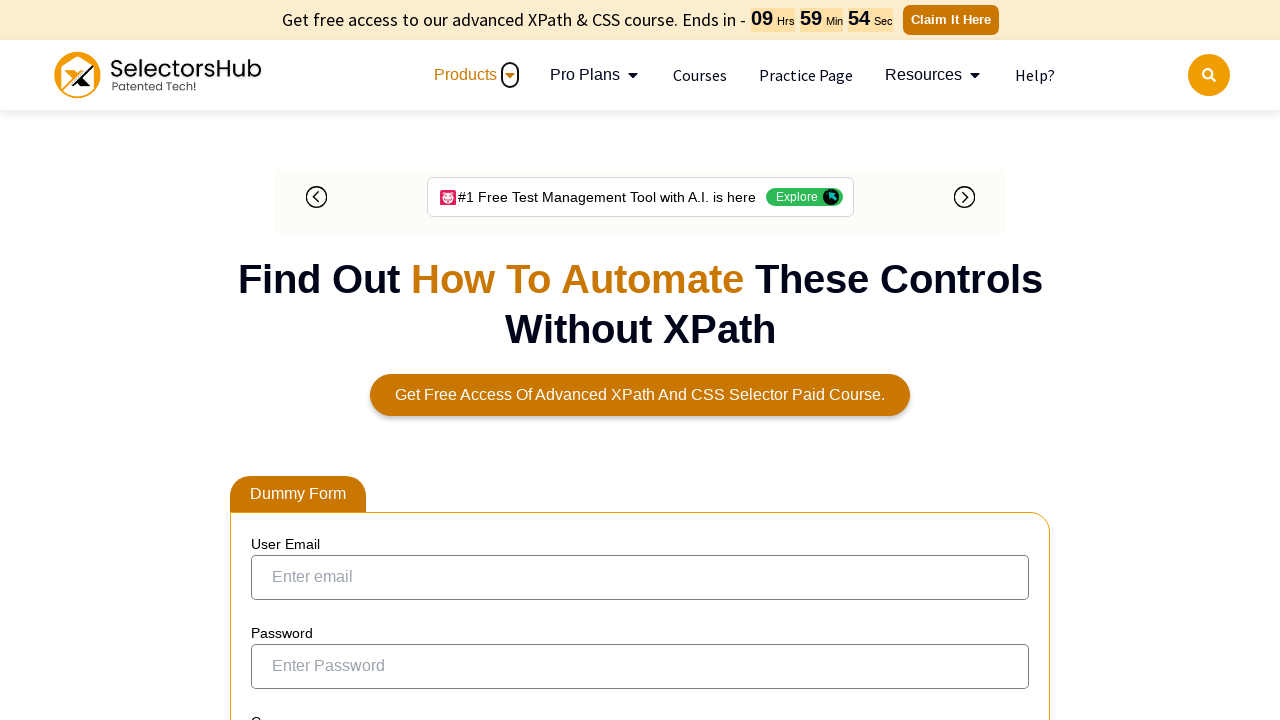

Total checkboxes found: 17
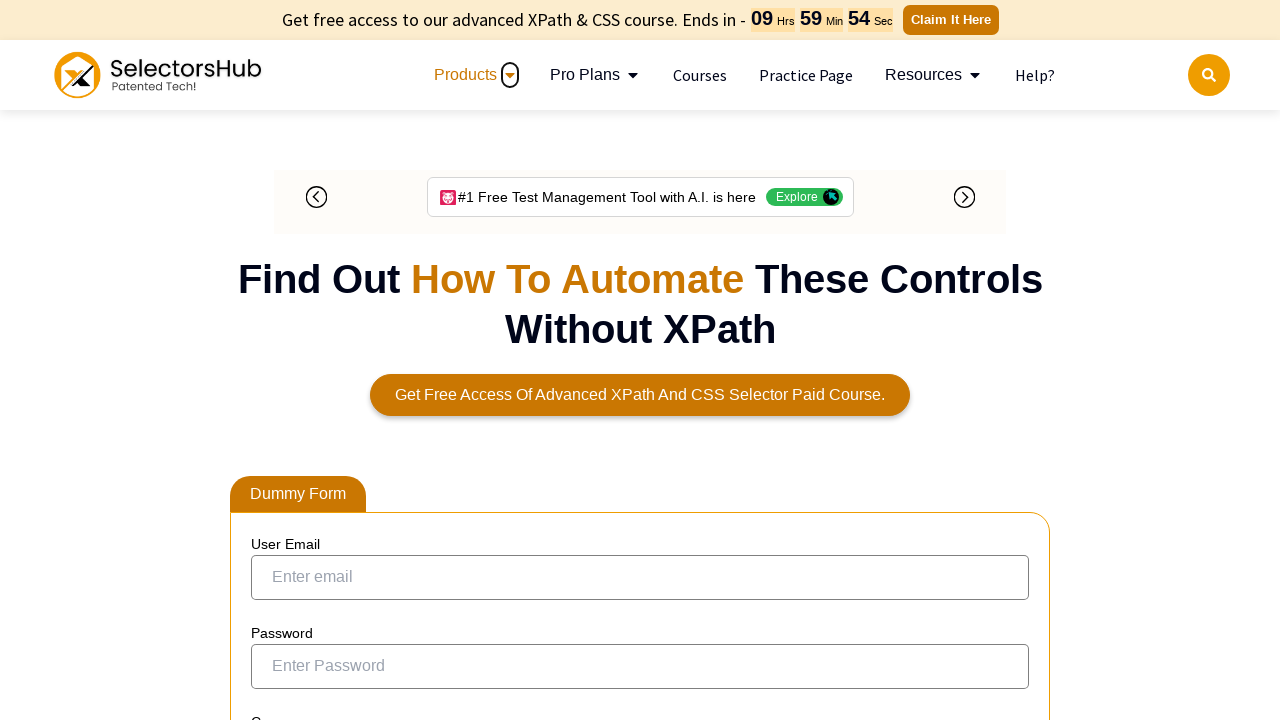

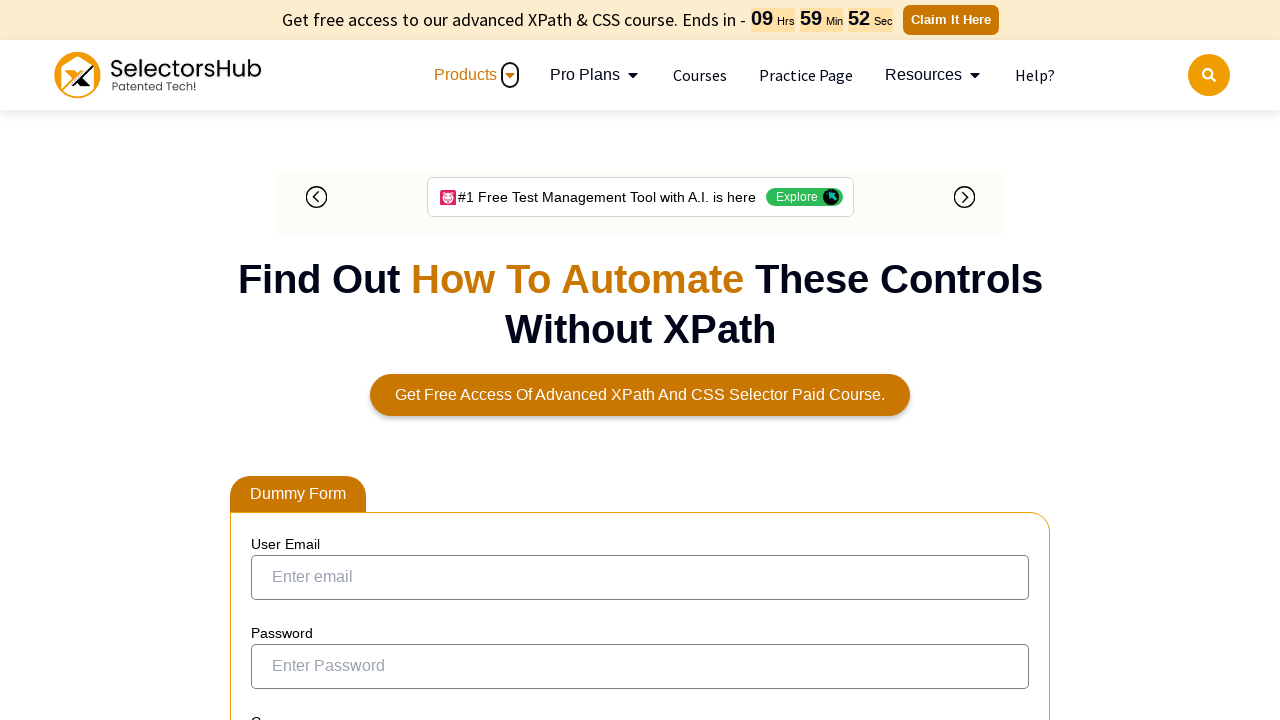